Tests multiple window handling by clicking the Privacy link which opens a new window, then navigating to Terms of Service within that window, and finally switching back to the original window.

Starting URL: http://gmail.com

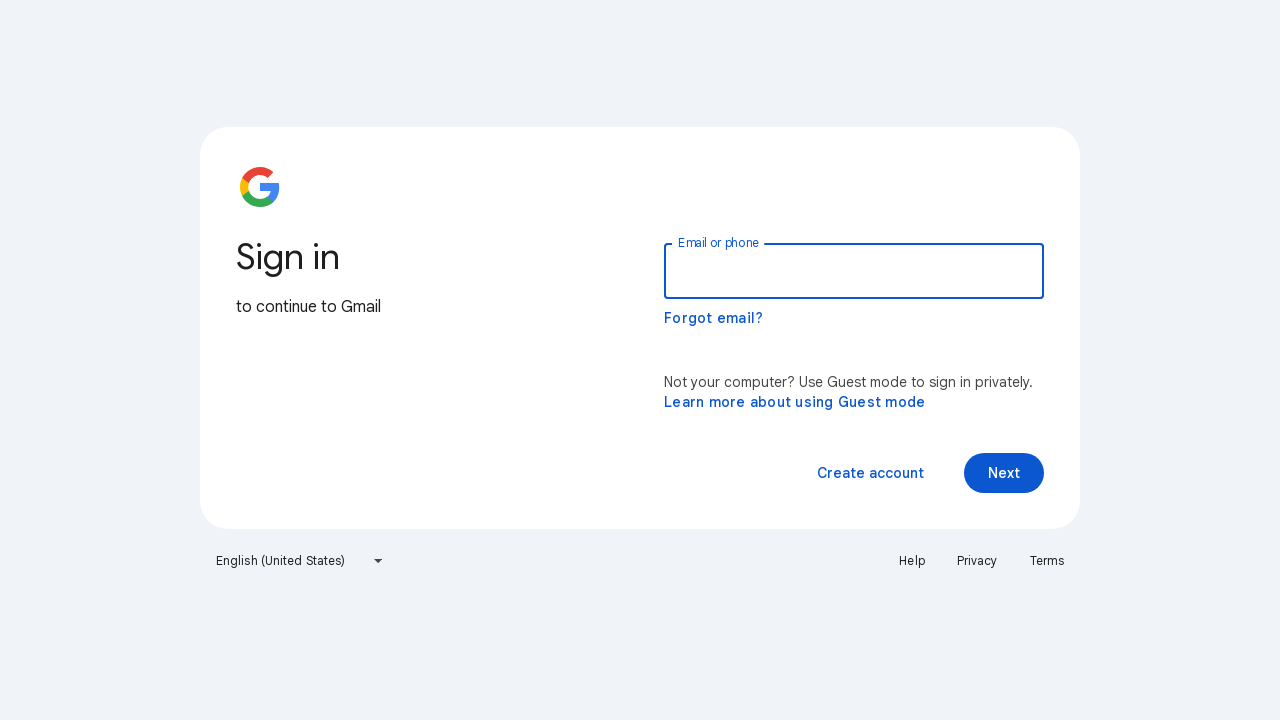

Clicked Privacy link which opened a new window at (977, 561) on text=Privacy
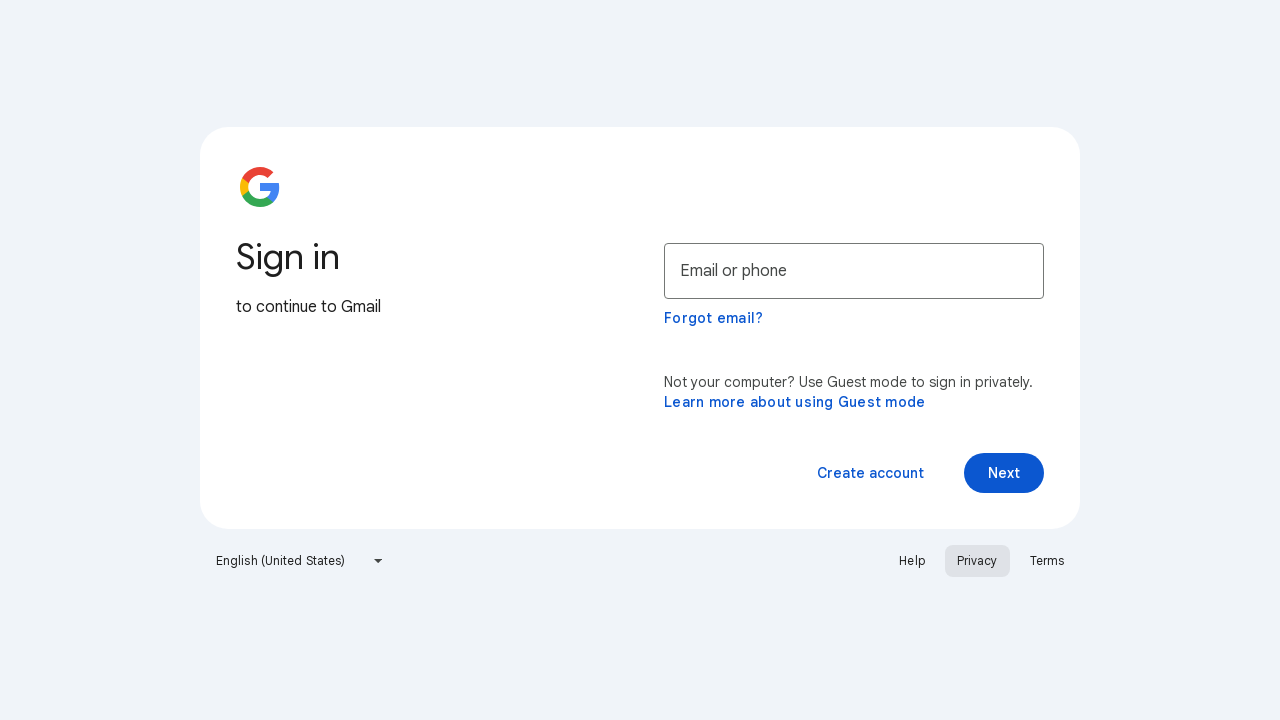

Captured new page reference from popup/new window
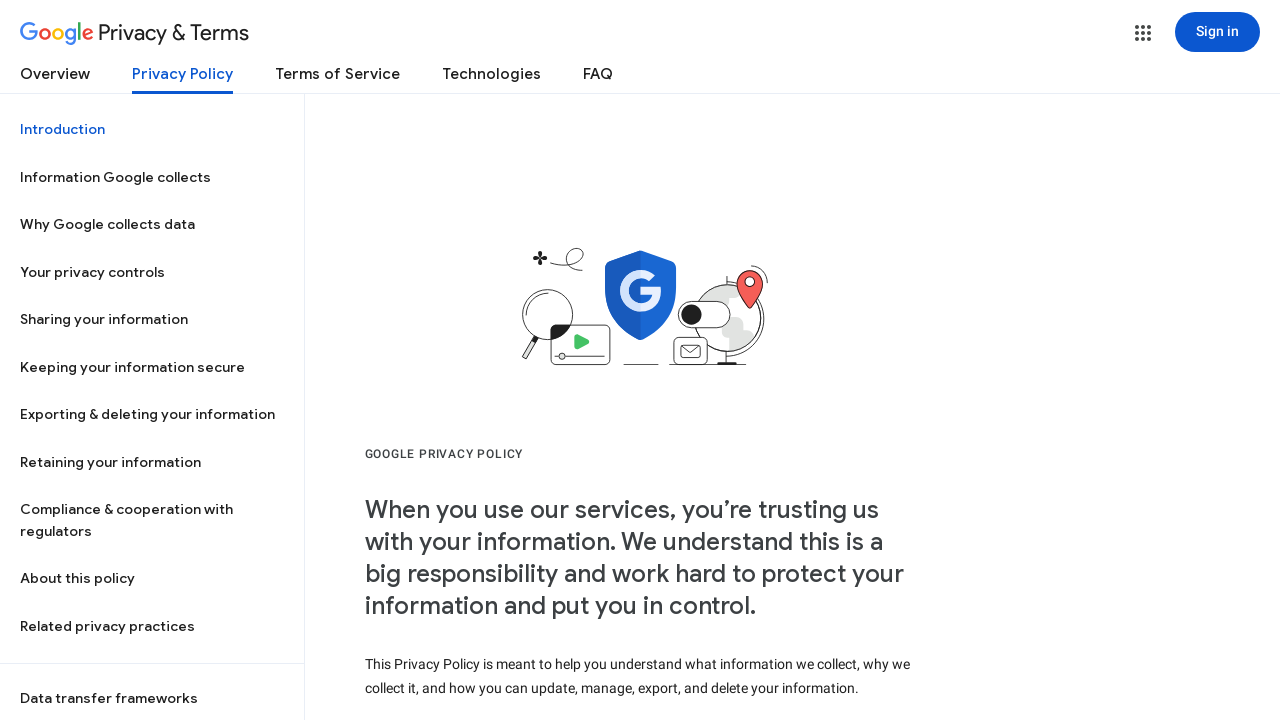

New page loaded successfully
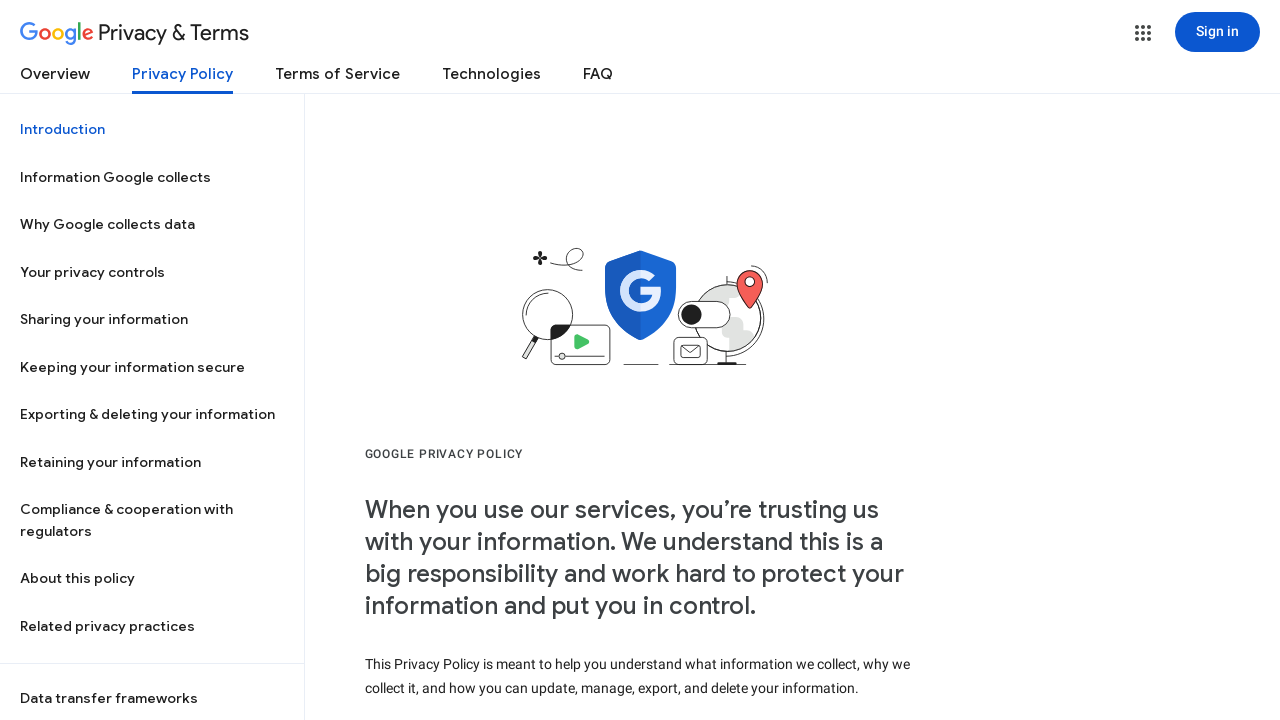

Verified new page title: Privacy Policy – Privacy & Terms – Google and URL: https://policies.google.com/privacy?gl=US&hl=en-US
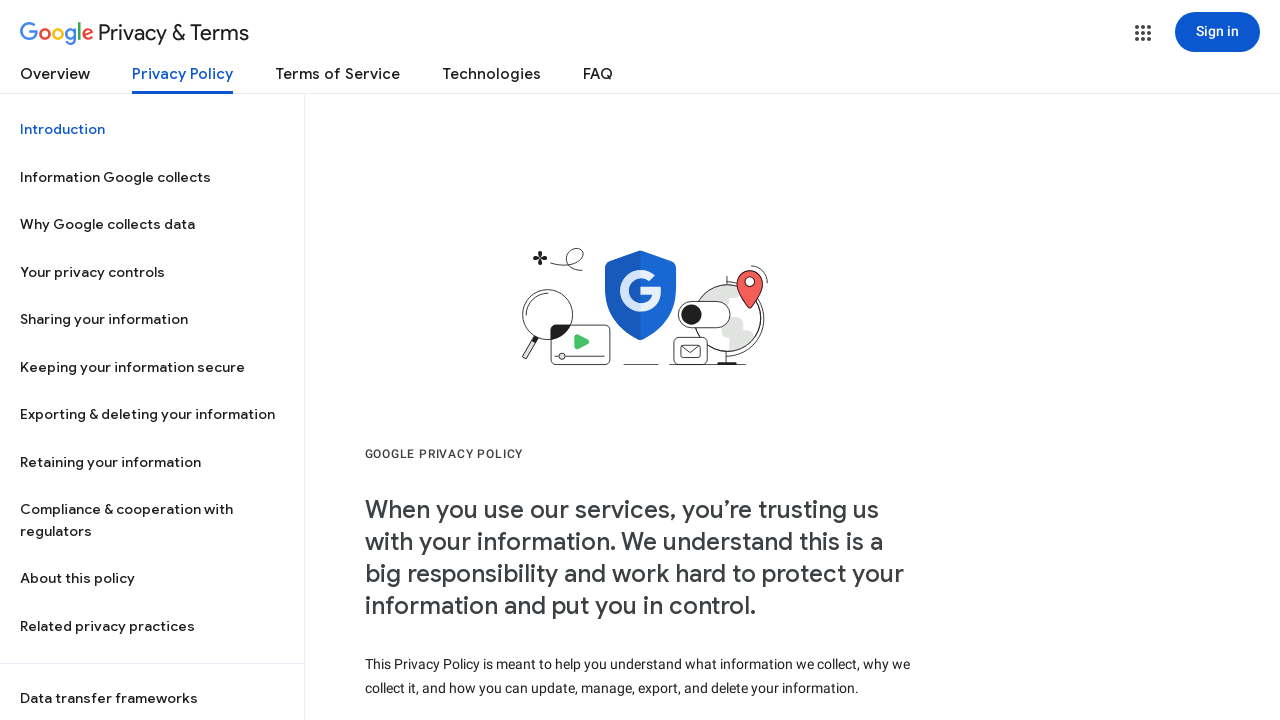

Clicked Terms of Service link in new page at (338, 78) on text=Terms of Service
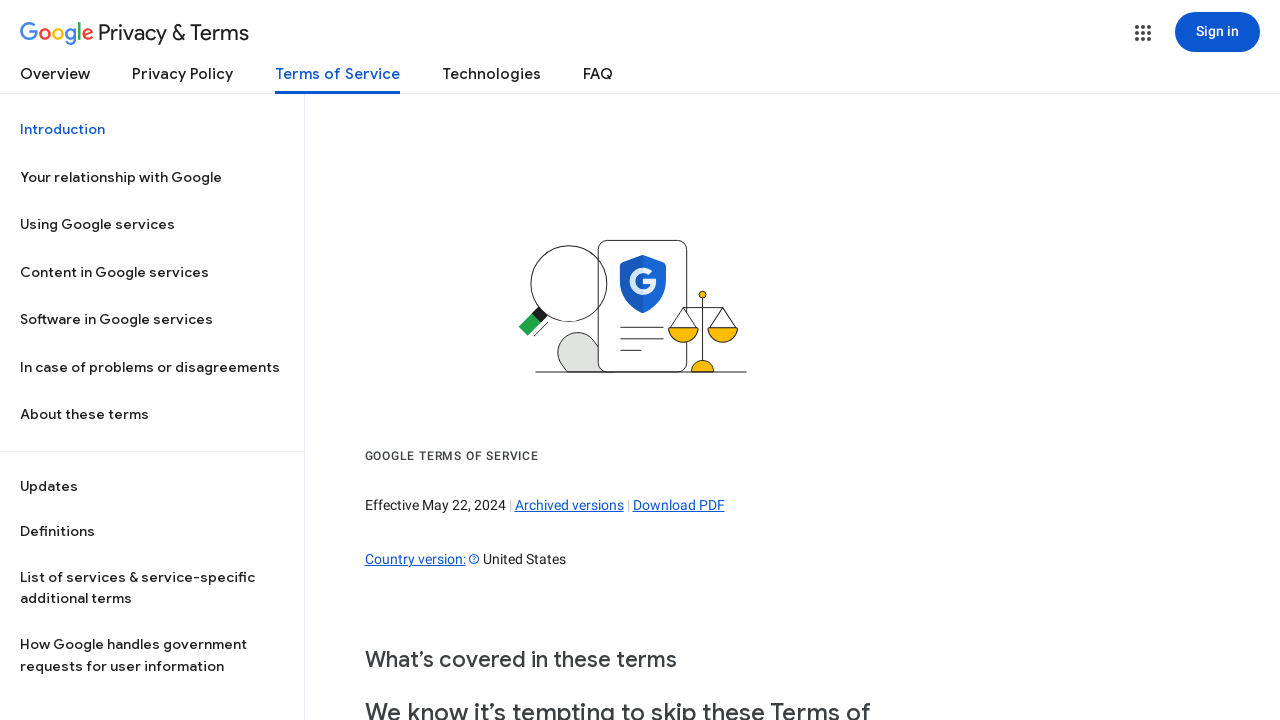

Terms of Service page loaded
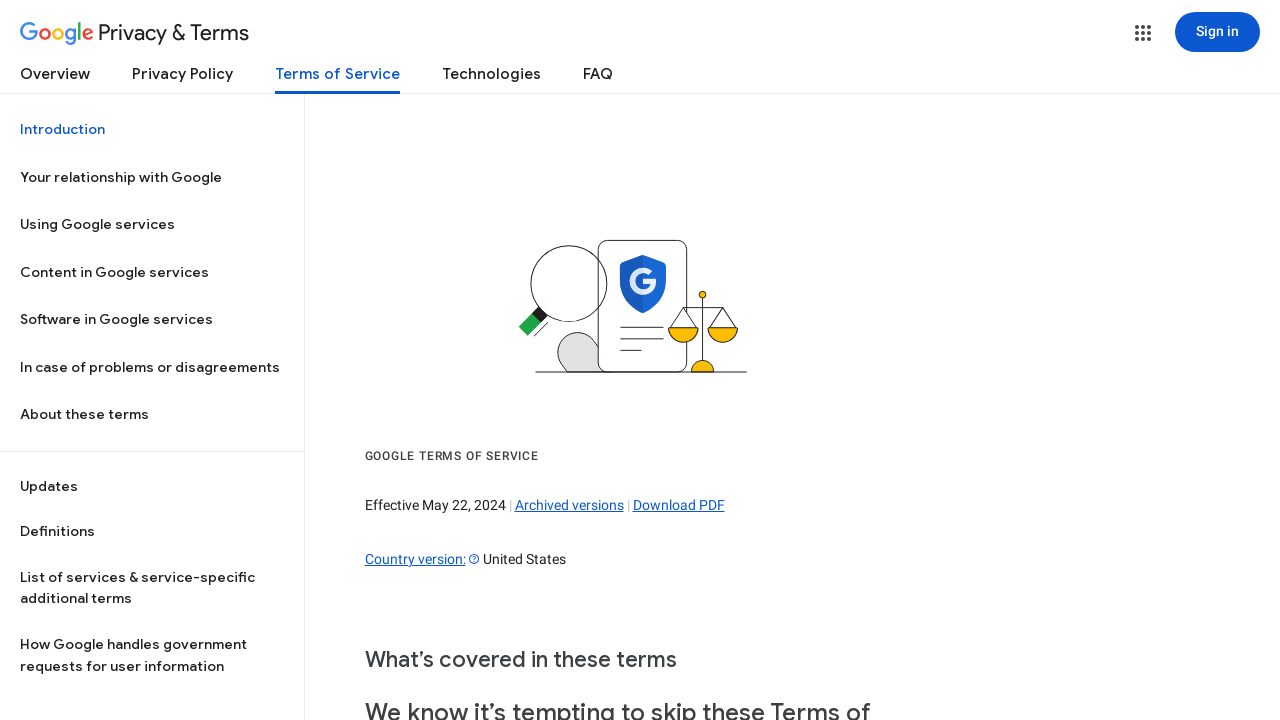

Verified Terms page title: Google Terms of Service – Privacy & Terms – Google and URL: https://policies.google.com/terms?gl=US&hl=en-US
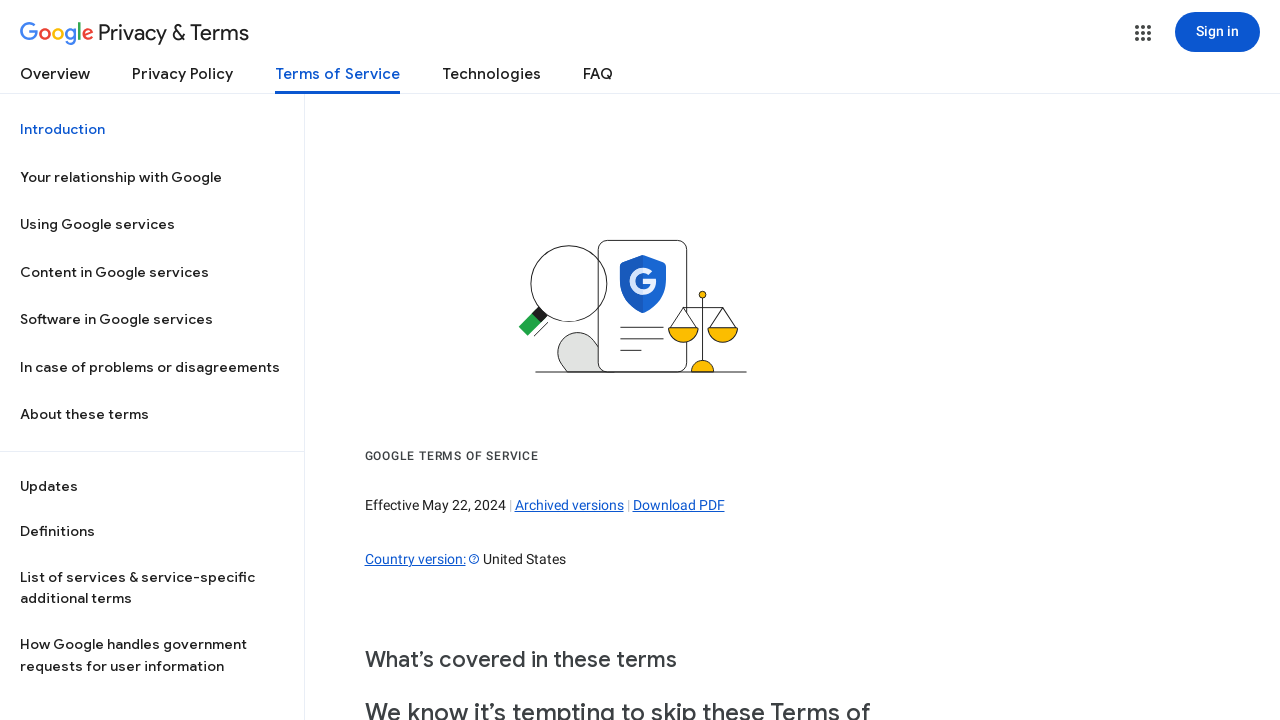

Separator printed to console
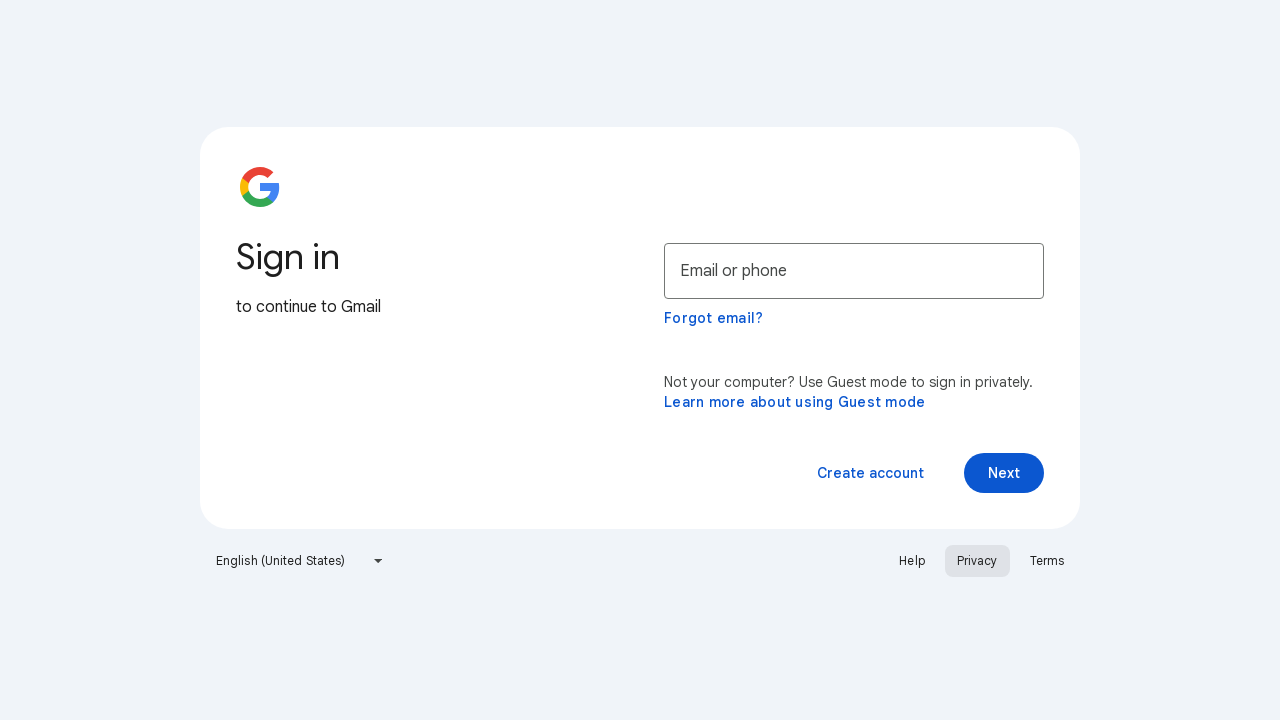

Switched back to original page - title: Gmail, URL: https://accounts.google.com/v3/signin/identifier?continue=https%3A%2F%2Fmail.google.com%2Fmail%2Fu%2F0%2F&dsh=S637774380%3A1772215691985696&emr=1&followup=https%3A%2F%2Fmail.google.com%2Fmail%2Fu%2F0%2F&ifkv=ASfE1-qMUmhYjjuHWc6vH5erqBC8cy1N91kg75G06EApm9Ii3kmauLa-uwAsINCCtI59d3h-hwAC&osid=1&passive=1209600&service=mail&flowName=GlifWebSignIn&flowEntry=ServiceLogin
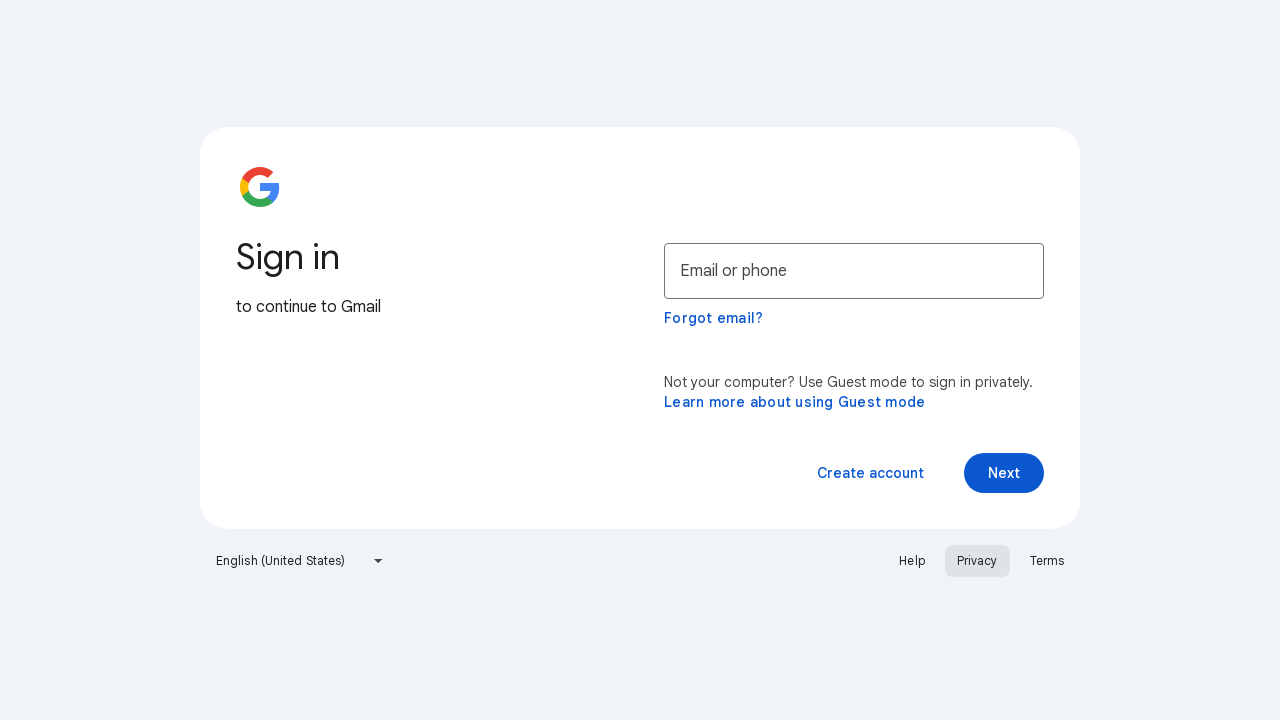

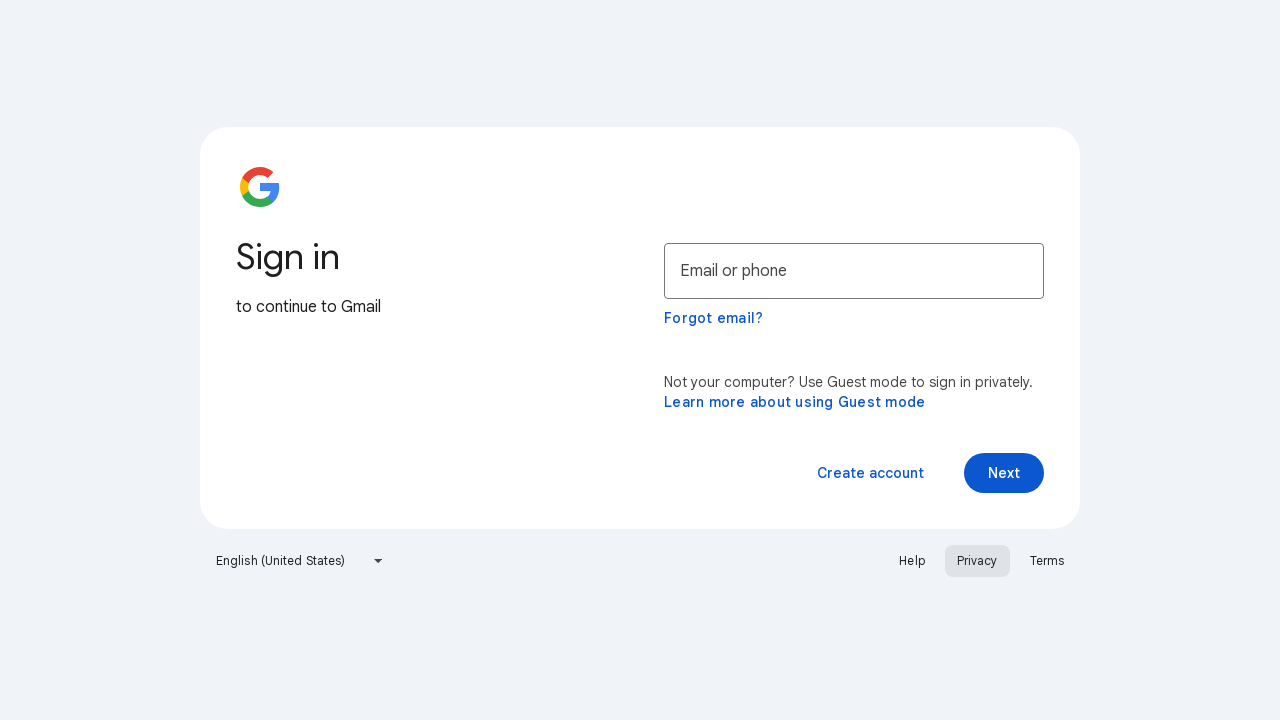